Tests drag and drop functionality by dragging element from box A to box B

Starting URL: https://crossbrowsertesting.github.io/drag-and-drop

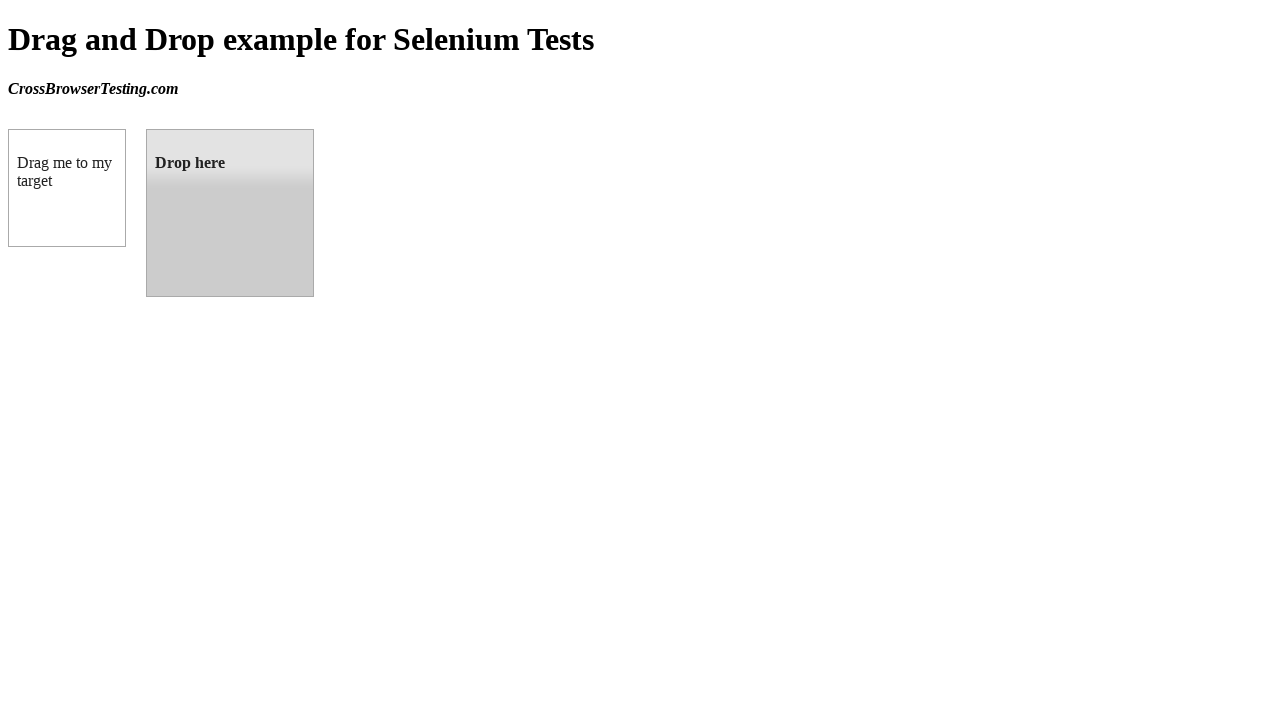

Located source element (box A - draggable)
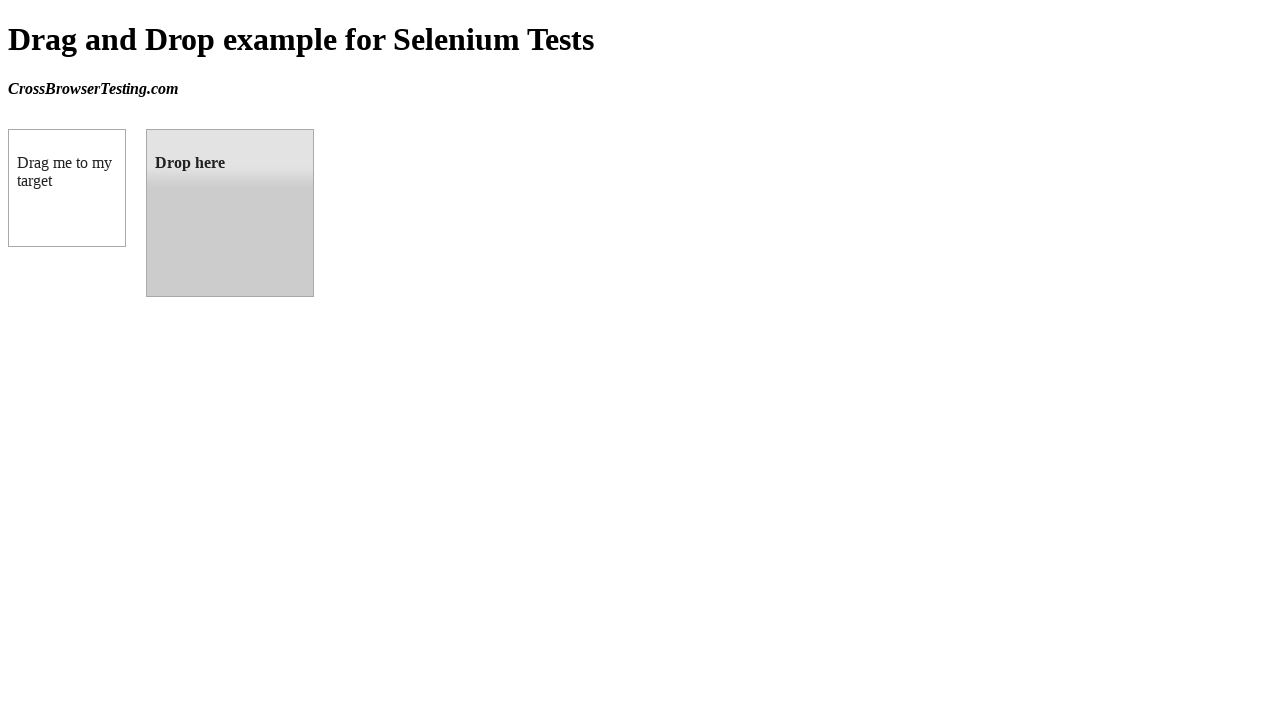

Located target element (box B - droppable)
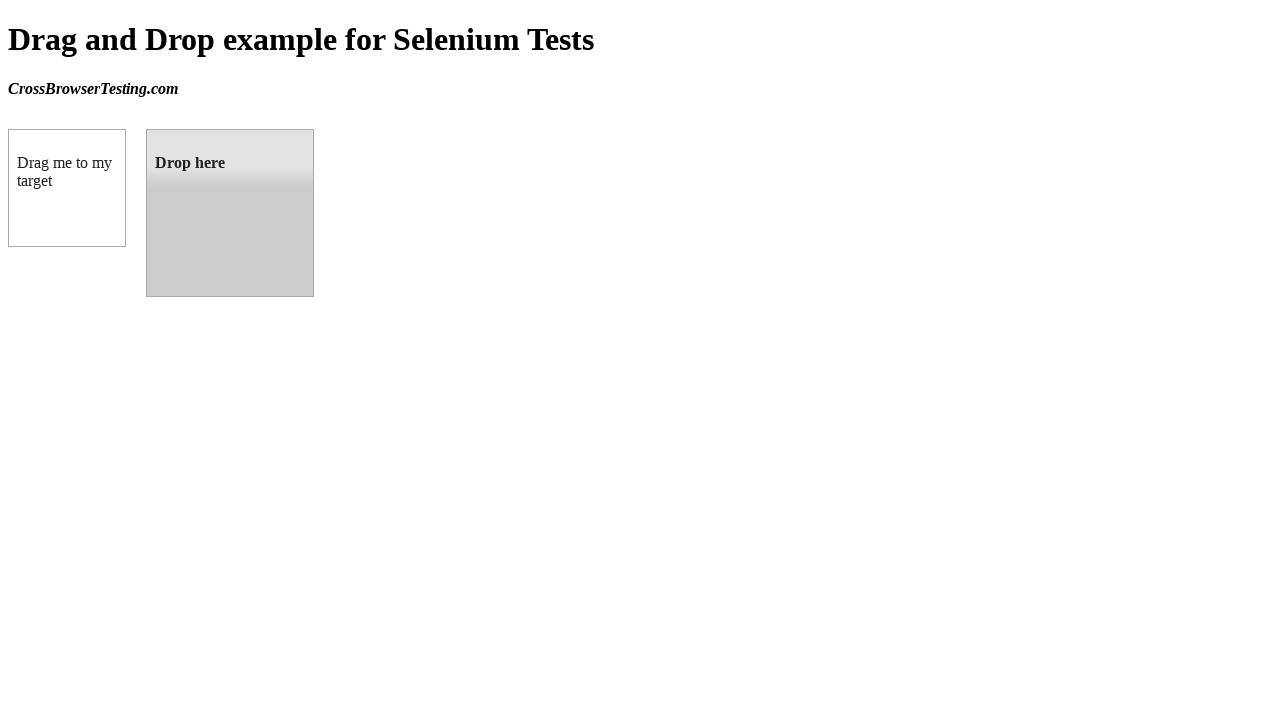

Dragged element from box A to box B at (230, 213)
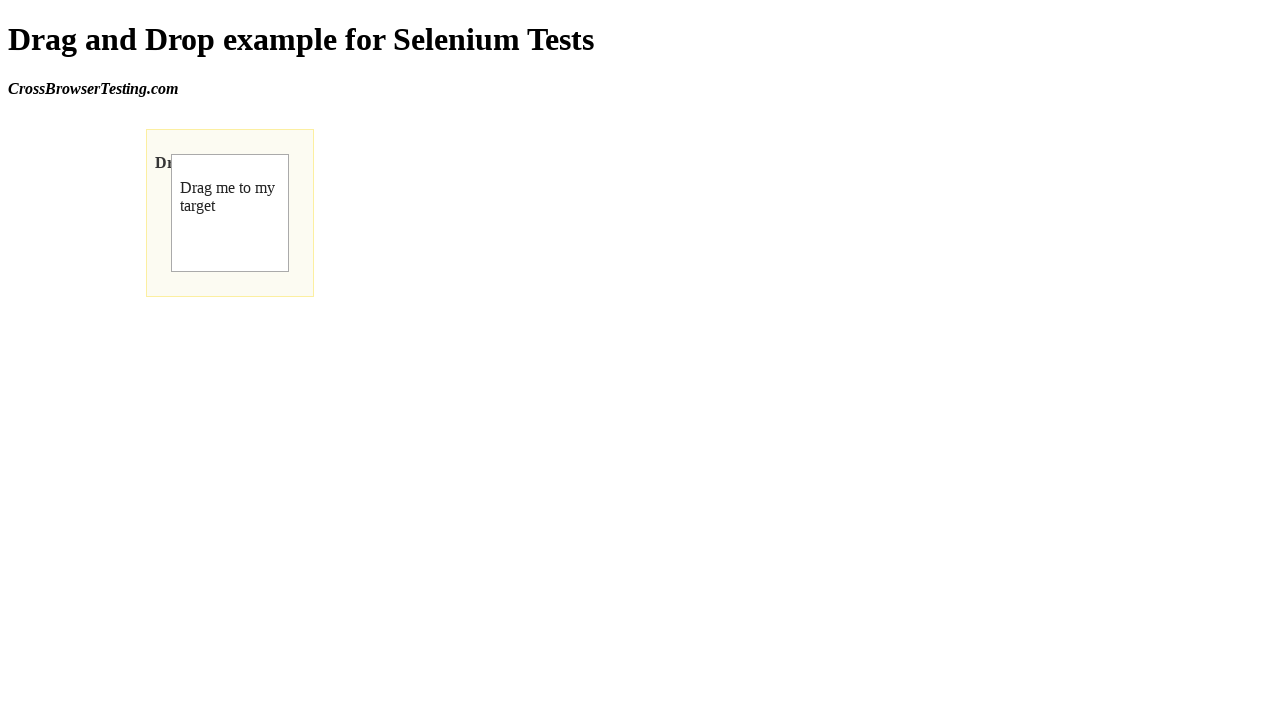

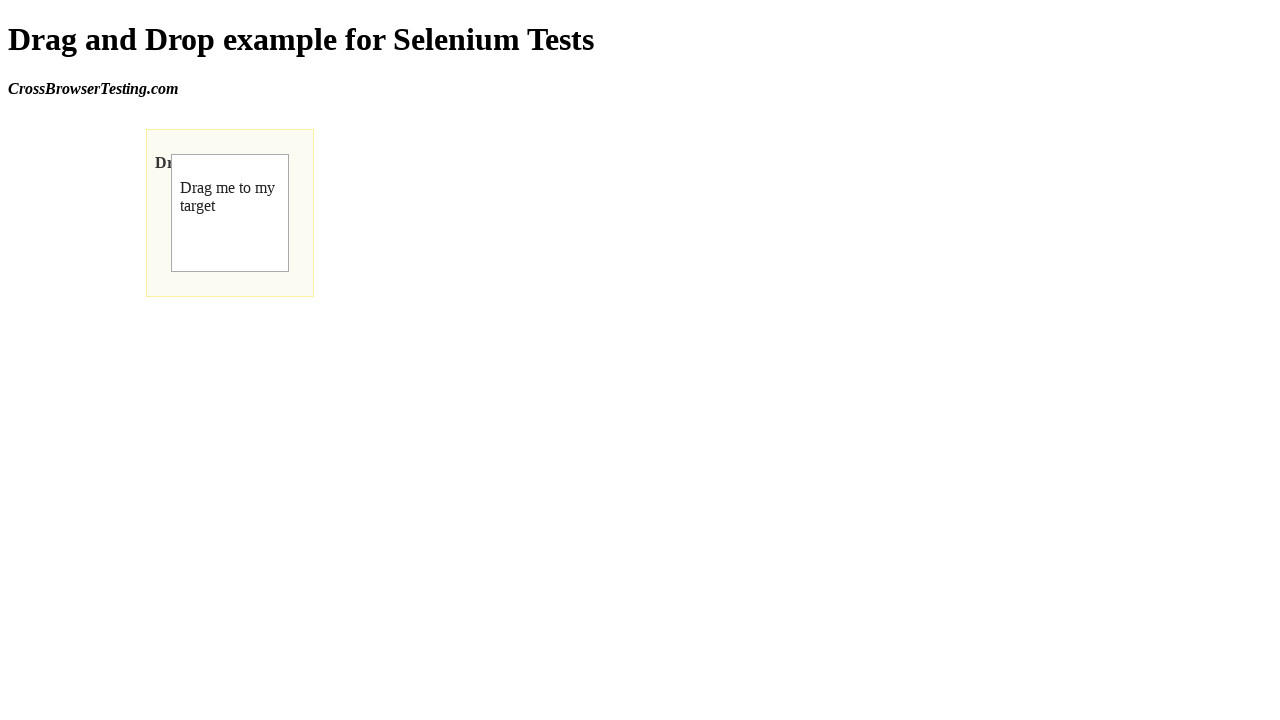